Navigates the eChemPortal property search interface, selects toxicological information filters (genetic toxicity, in vivo), chooses experiment type and test guideline TG474, then performs a search to view results.

Starting URL: https://www.echemportal.org/echemportal/property-search

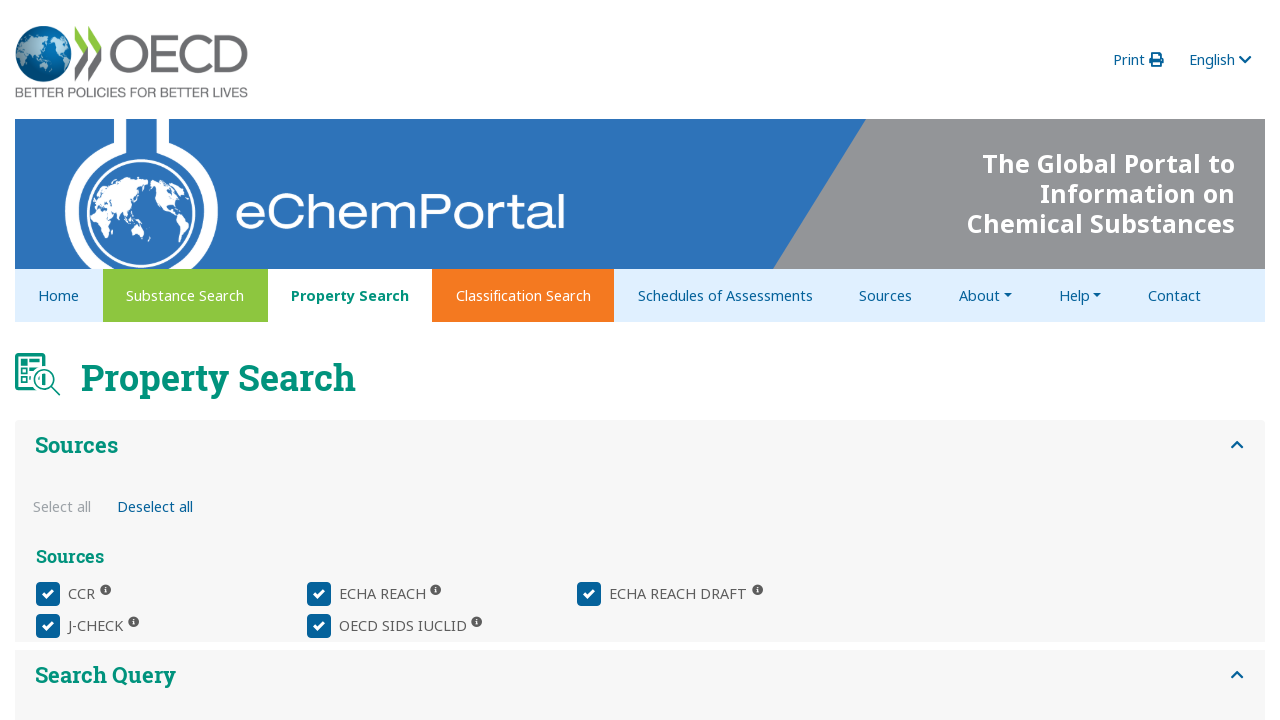

Clicked query builder button to open property selection at (136, 381) on xpath=//*[@id="property_query-builder-panel-1"]/div/echem-property-query-panel/d
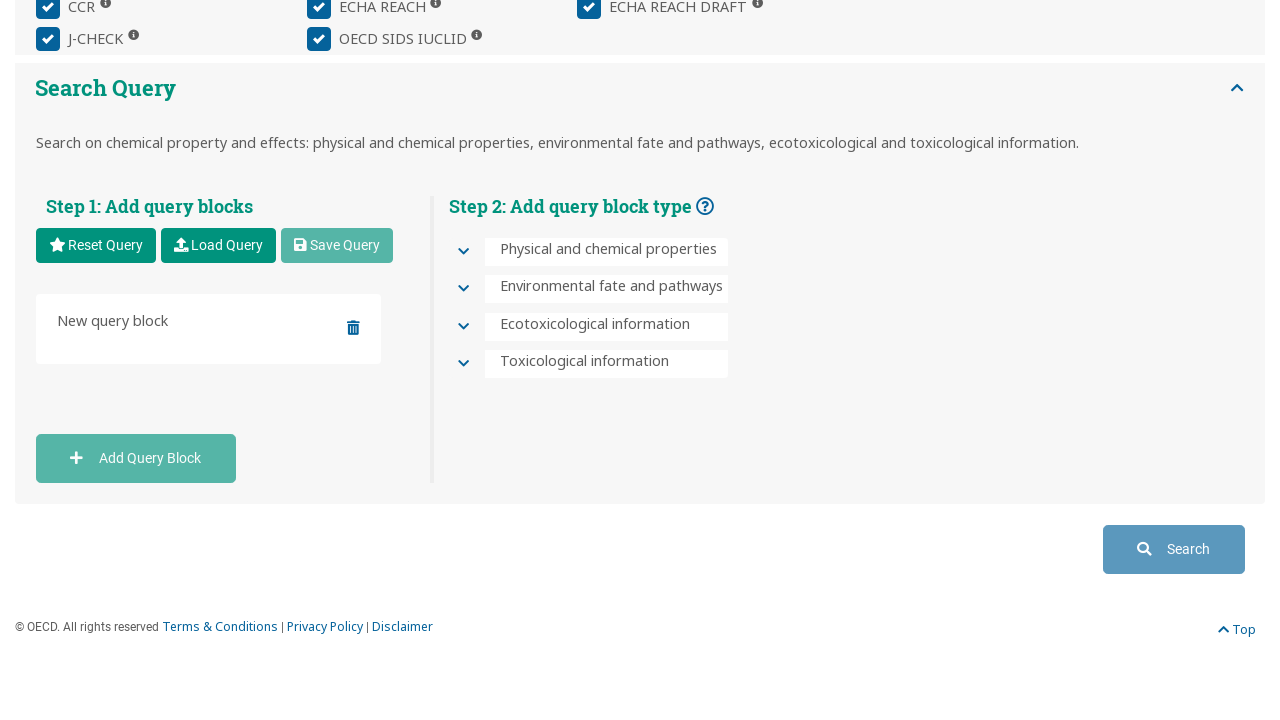

Waited 500ms for query builder to render
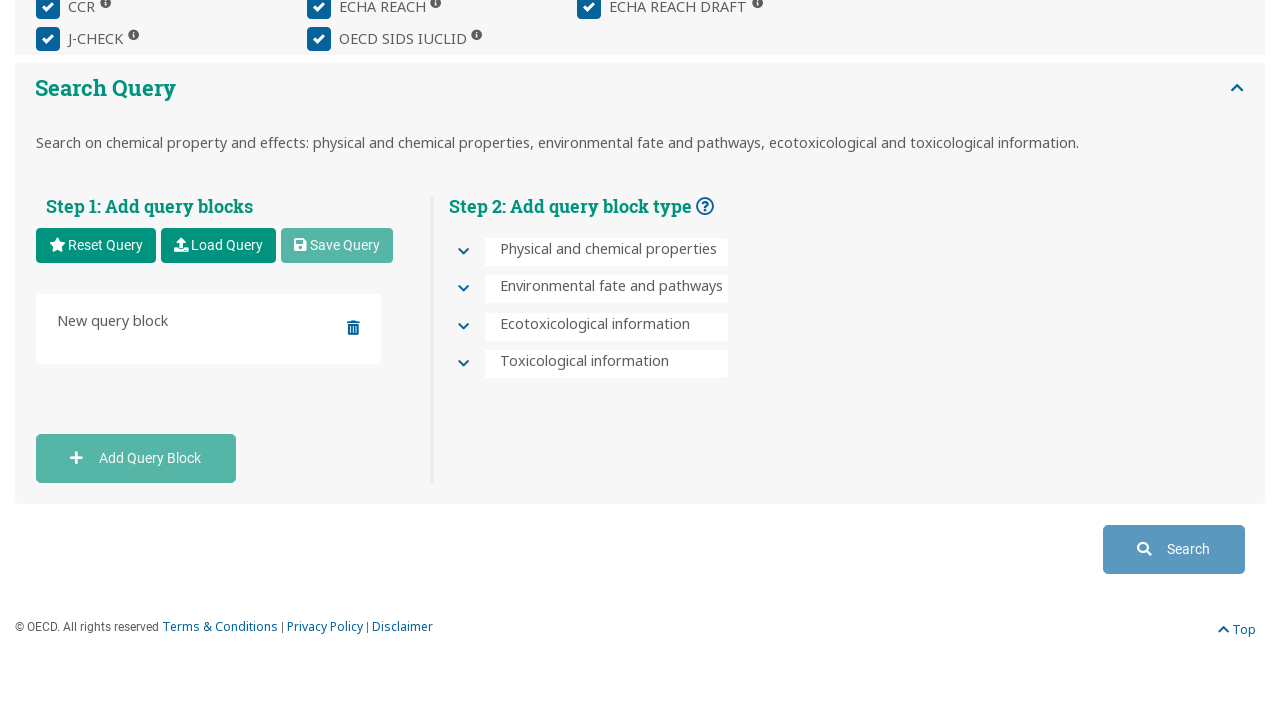

Clicked toxicological information button at (463, 365) on xpath=//*[@id="QU.SE.7-toxicological-information-header"]/div/div[1]/button
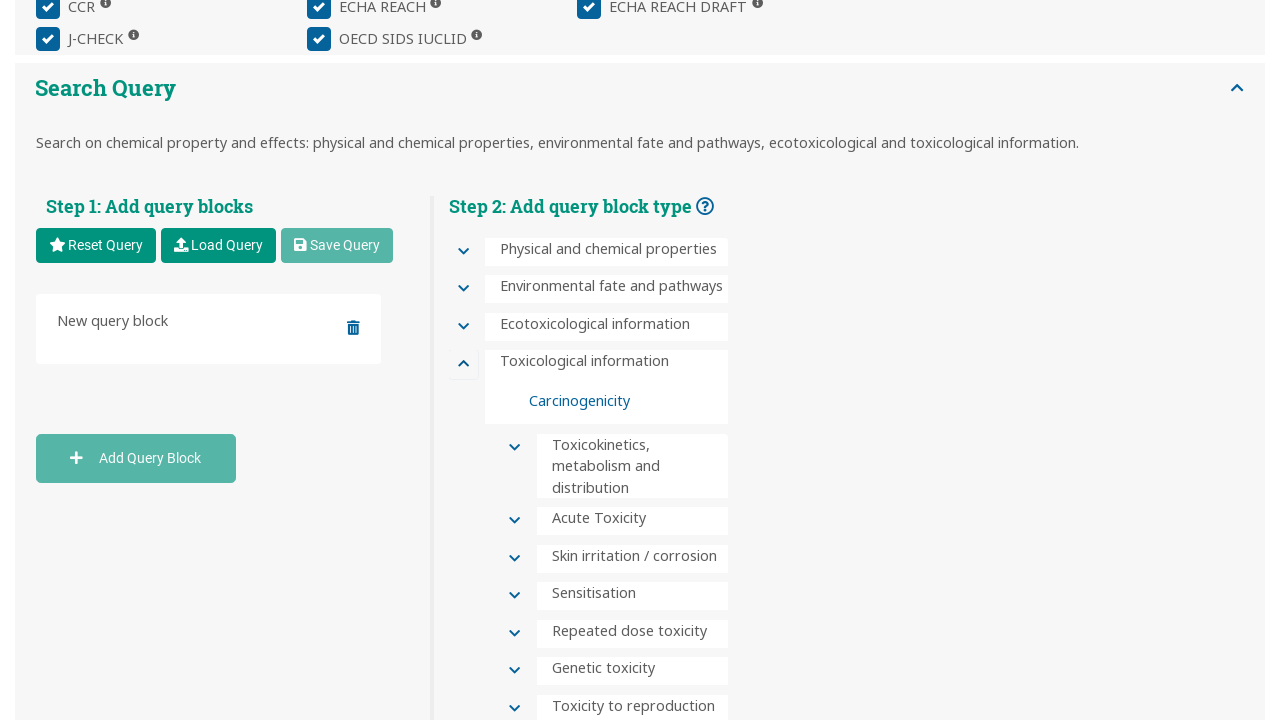

Waited 500ms for toxicological information section to expand
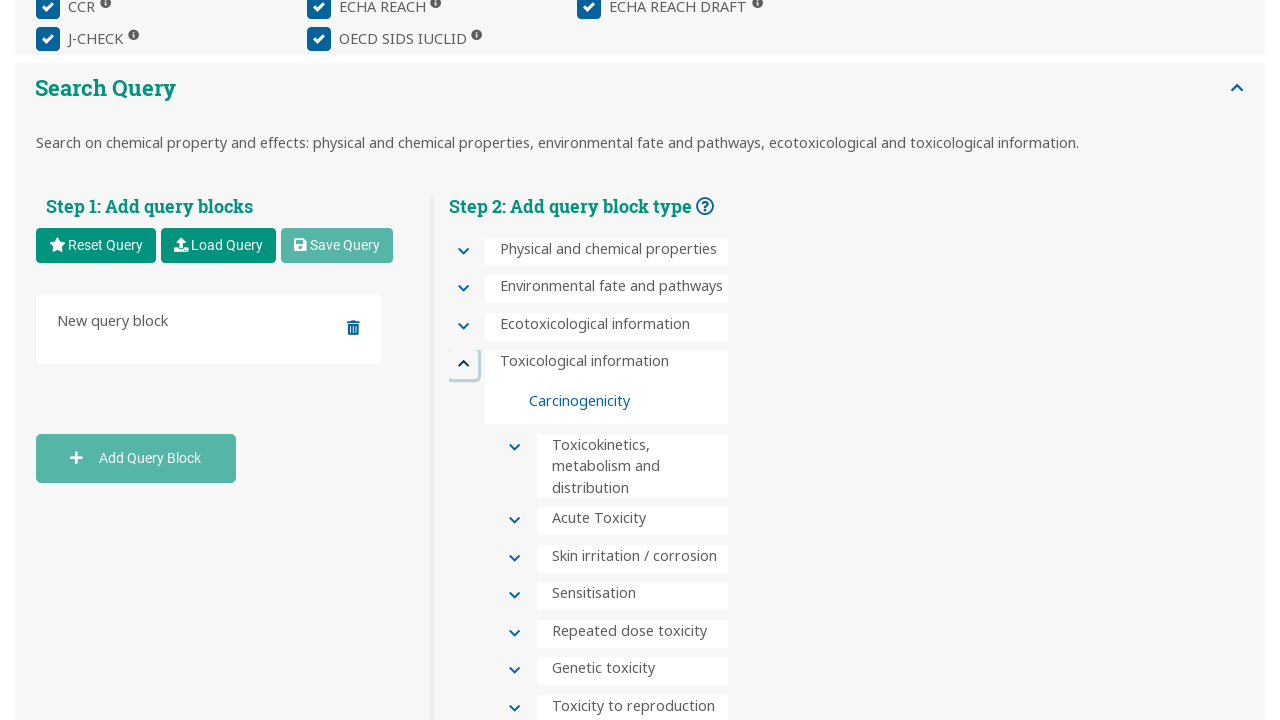

Clicked genetic toxicity option at (511, 672) on xpath=//*[@id="QU.SE.7.6-genetic-toxicity-header"]/div/div[2]
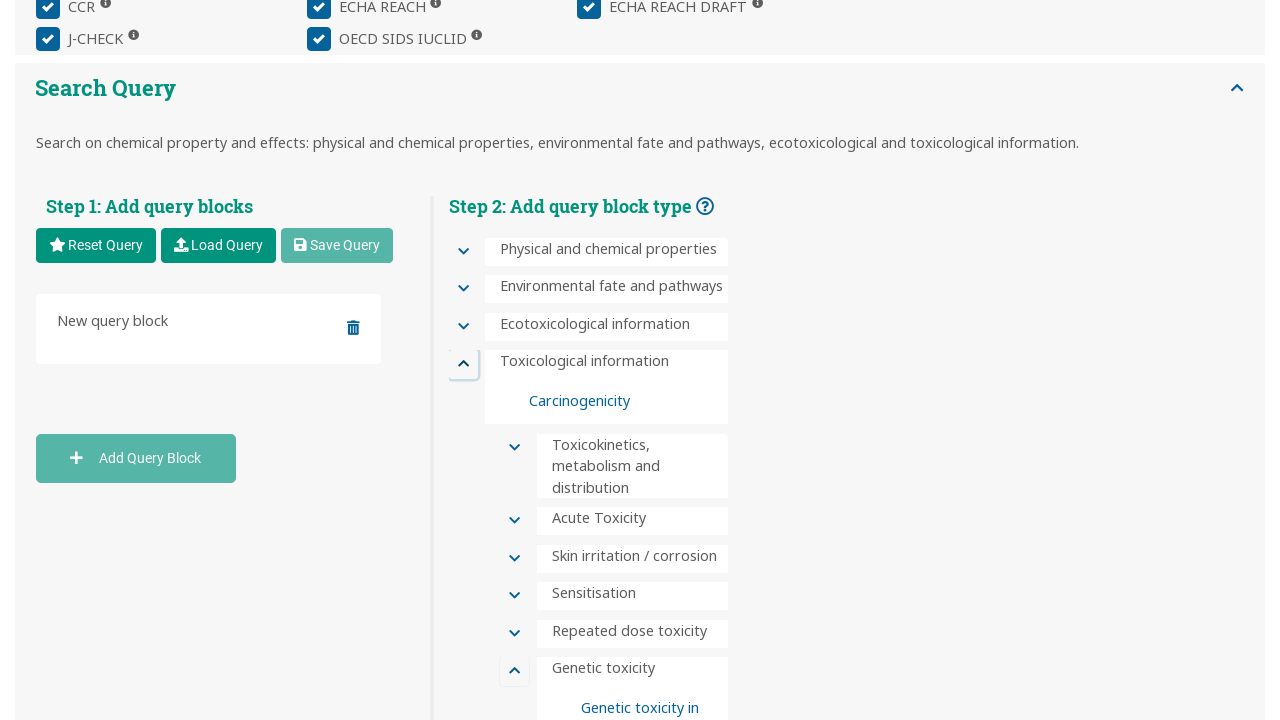

Waited 500ms for genetic toxicity section to expand
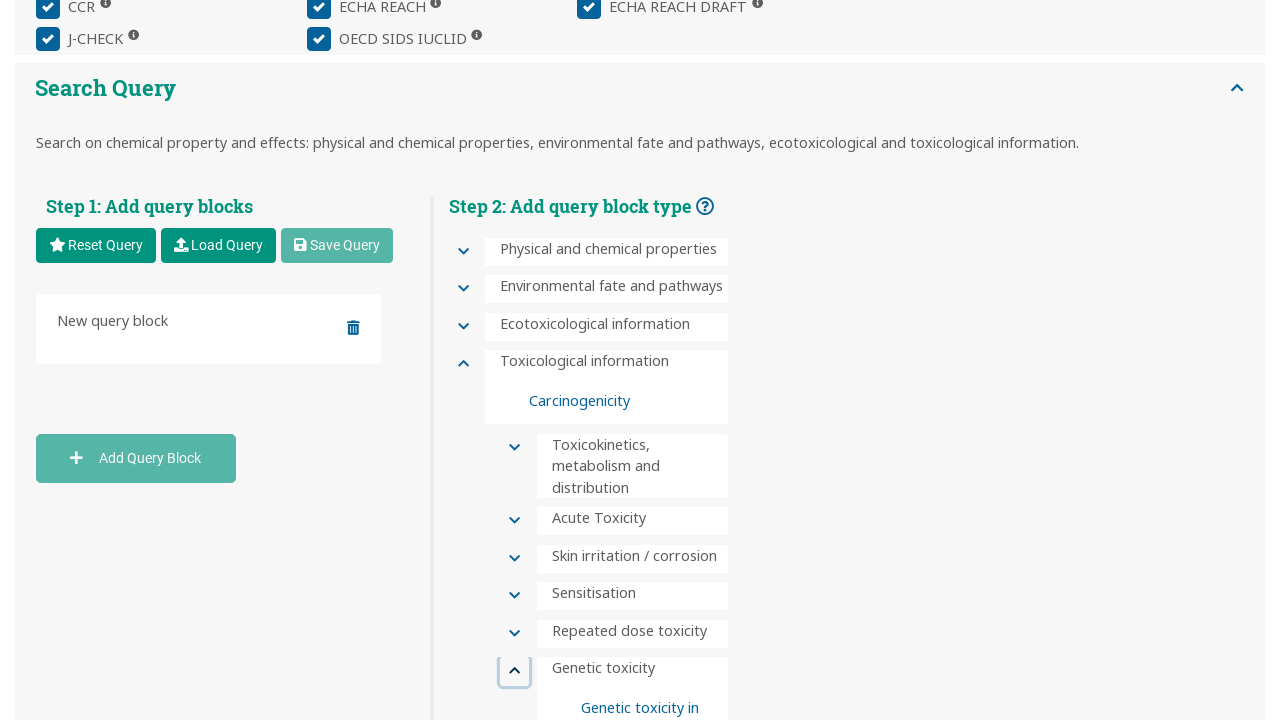

Clicked in vivo filter option under genetic toxicity at (625, 360) on xpath=//*[@id="QU.SE.7.6-genetic-toxicity"]/div/div/div[2]/div[3]
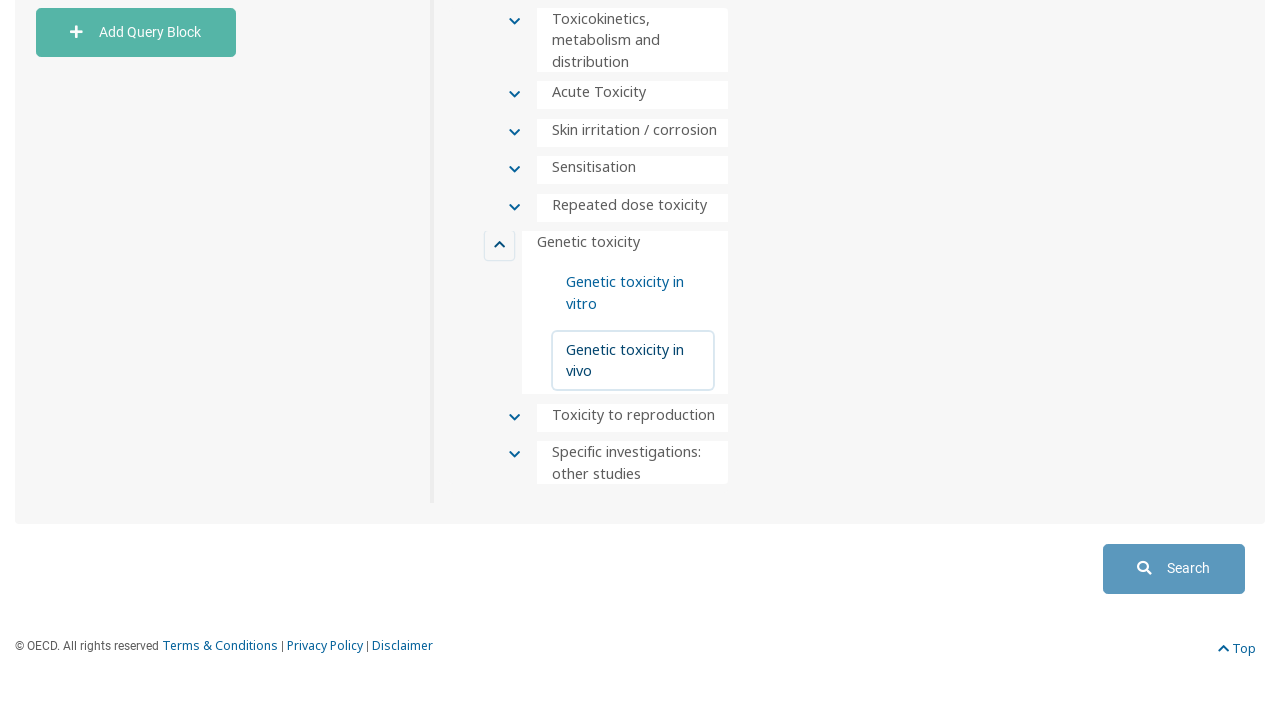

Waited 500ms for in vivo filter to be applied
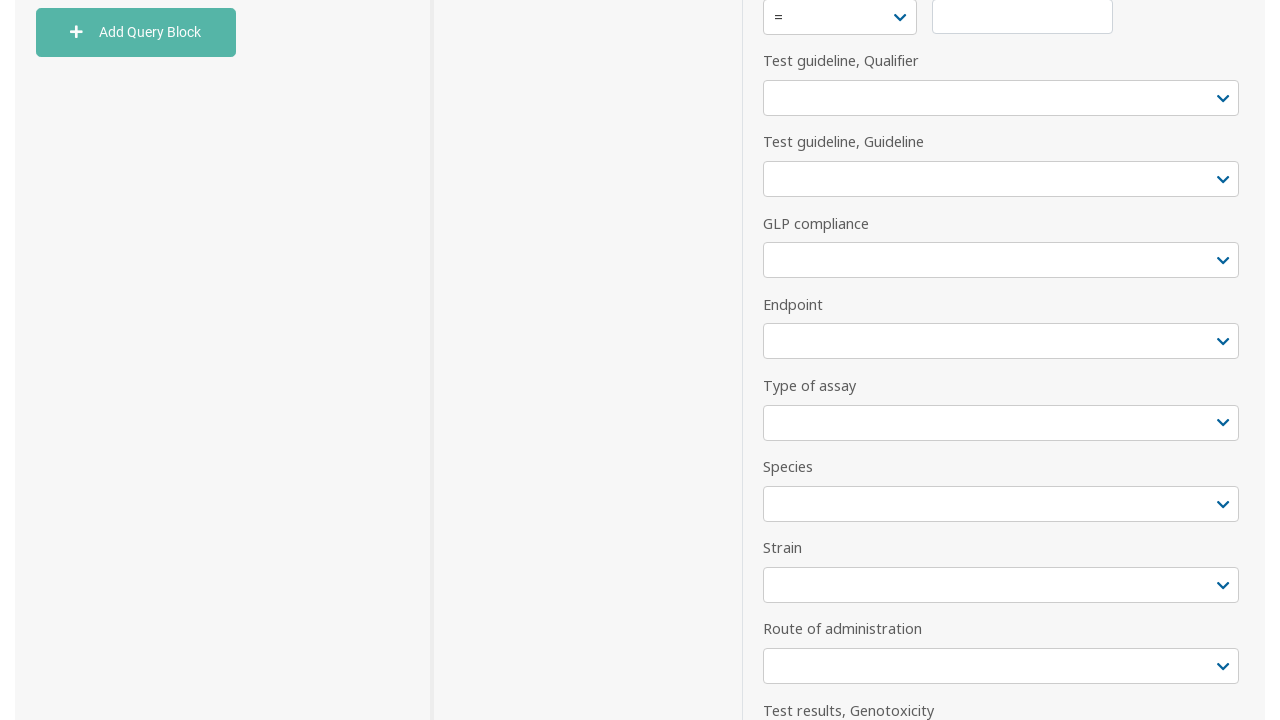

Clicked info type dropdown at (989, 360) on xpath=//*[@id="property_query-builder-panel-1"]/div/echem-property-query-panel/d
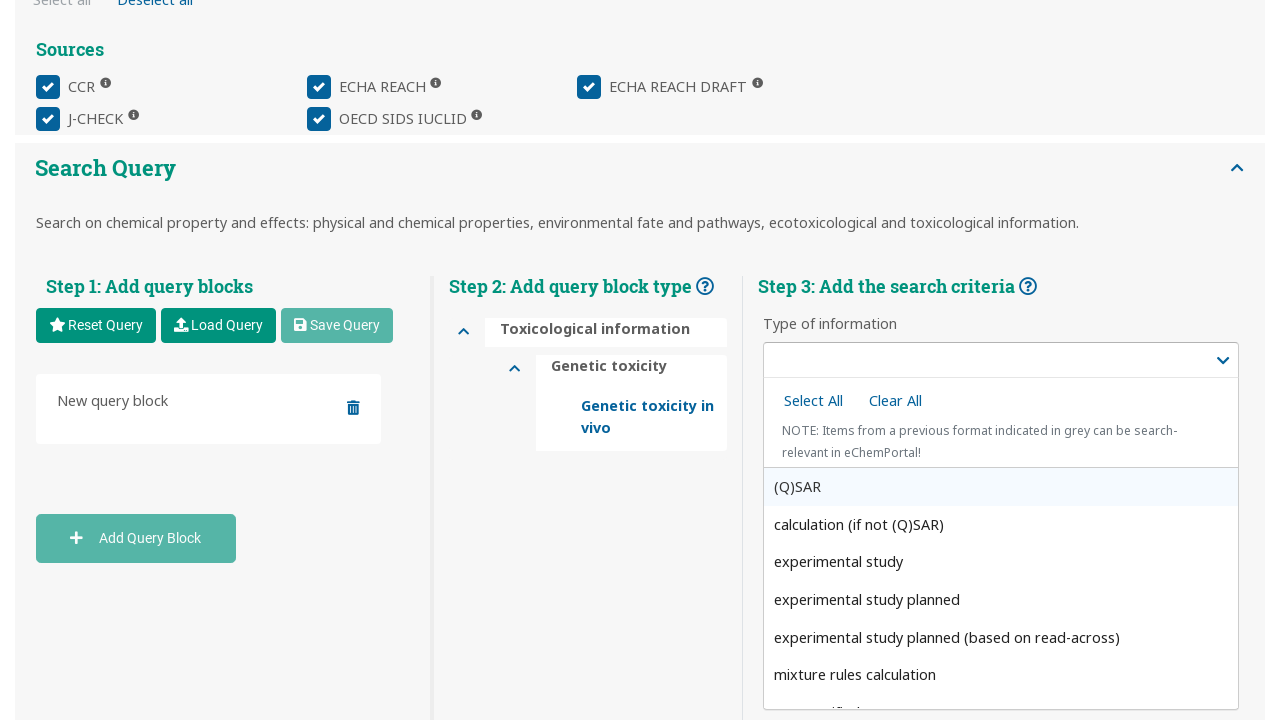

Waited 500ms for info type dropdown to open
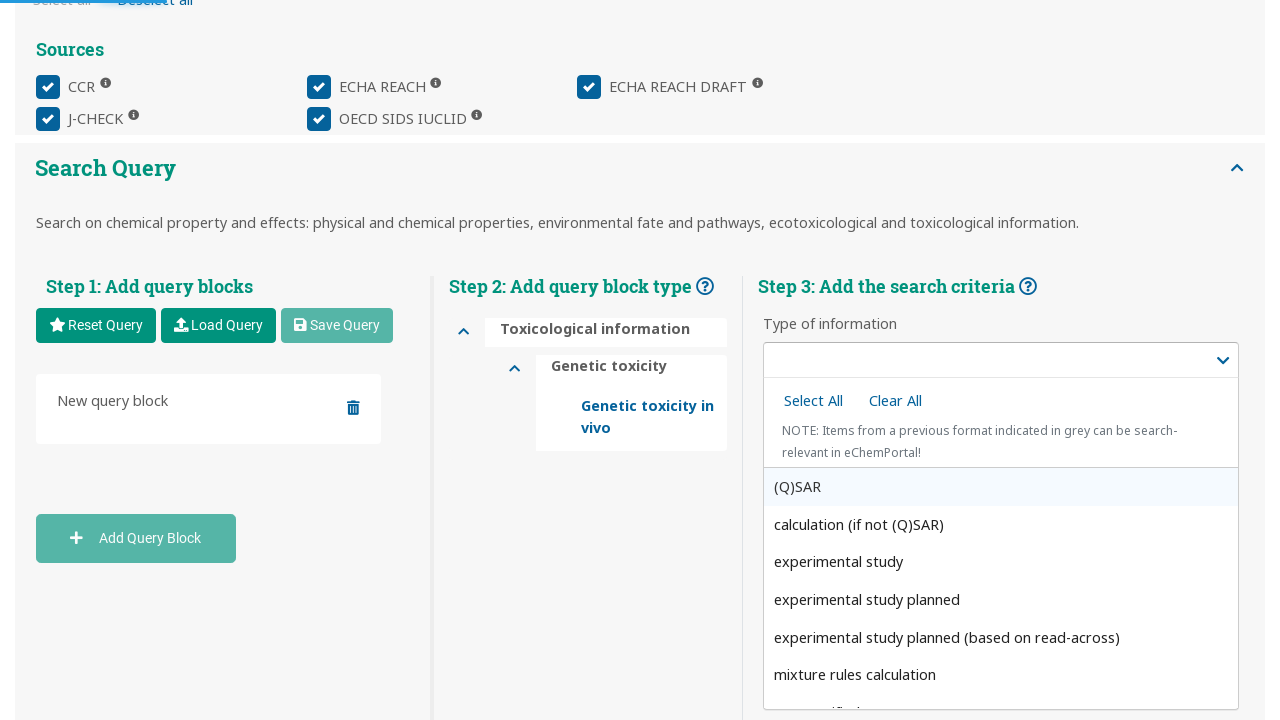

Selected experimental study option from info type dropdown at (1001, 562) on xpath=//ng-dropdown-panel/div[2]/div[2]/div[3]
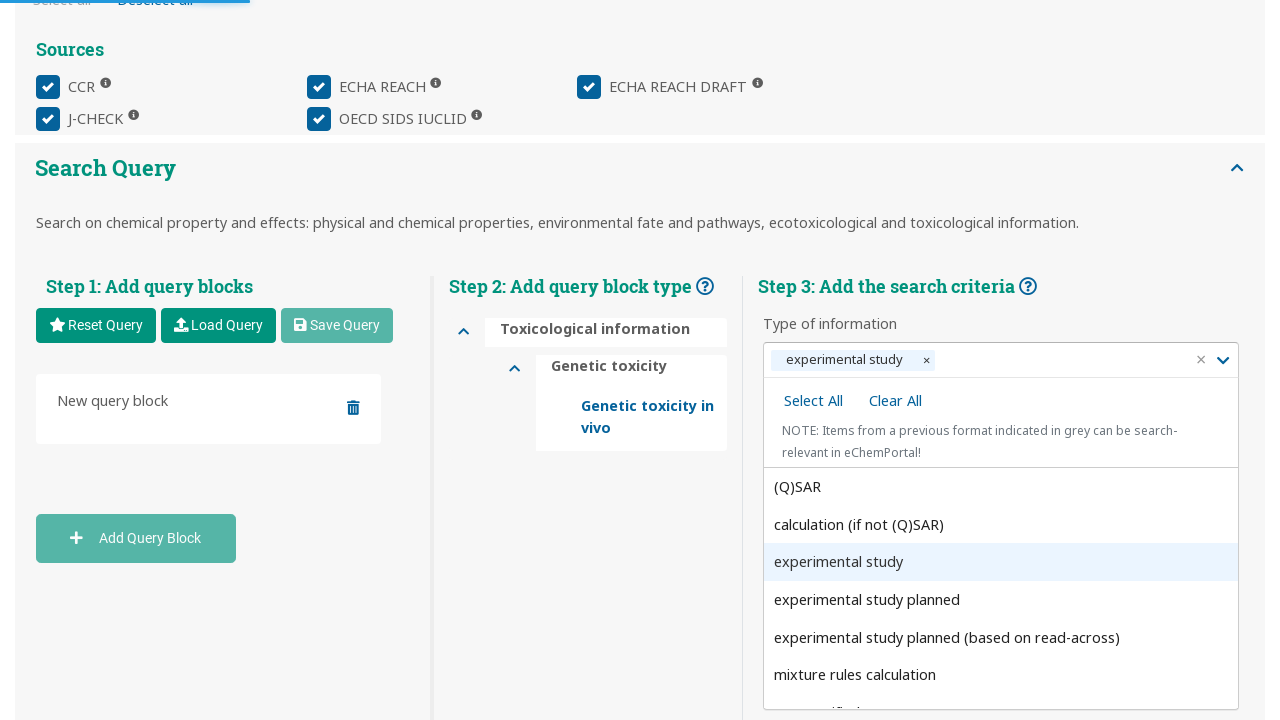

Waited 500ms for experimental study selection to be confirmed
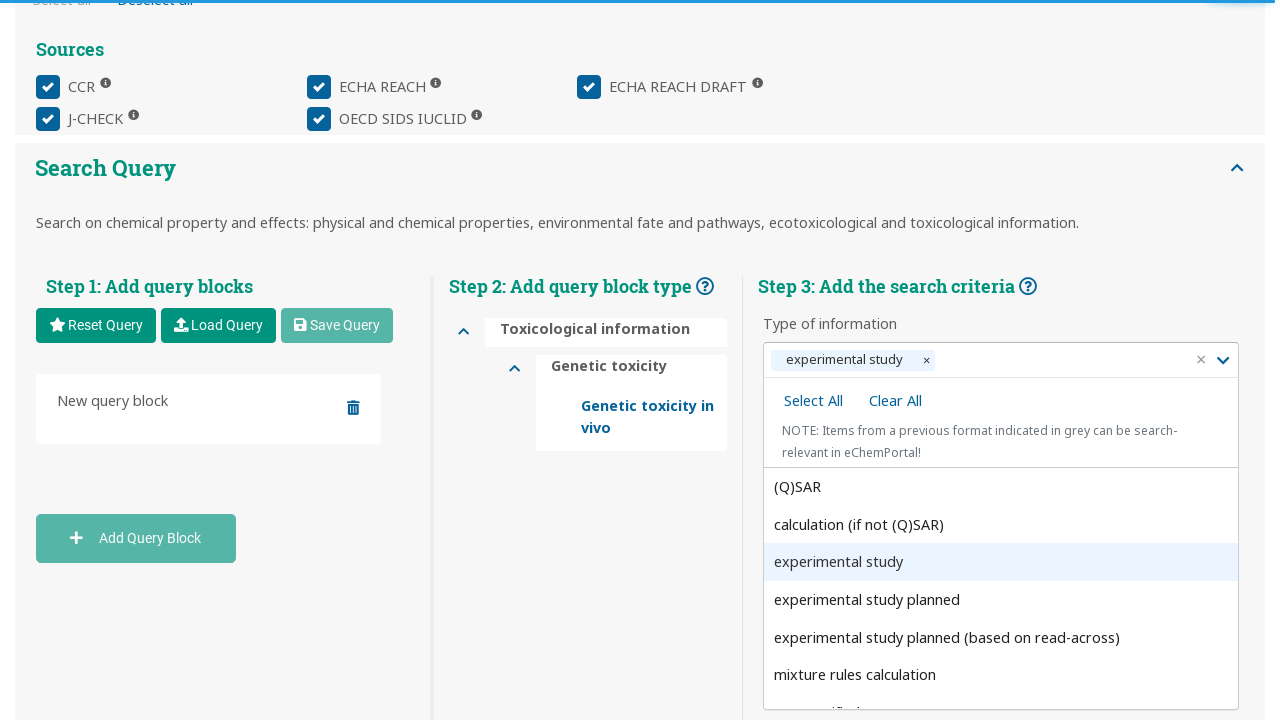

Clicked root element to close dropdown at (640, 360) on xpath=//echem-root
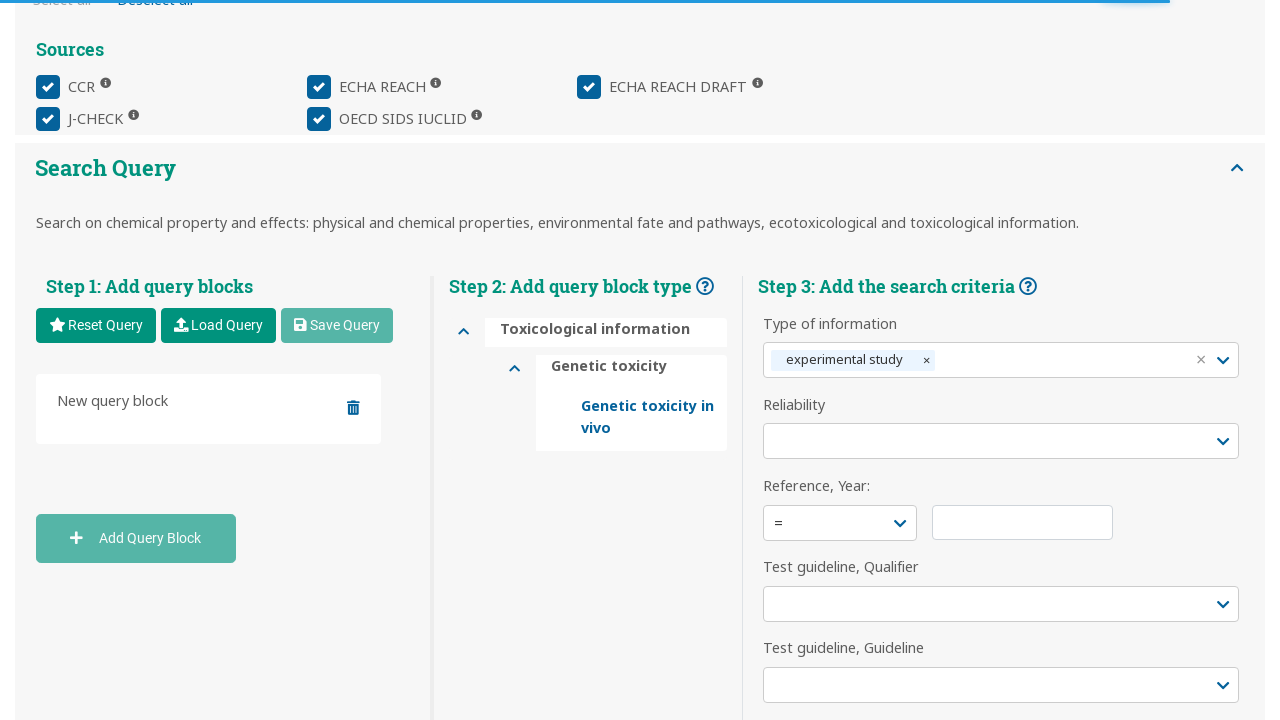

Waited 500ms for dropdown to close
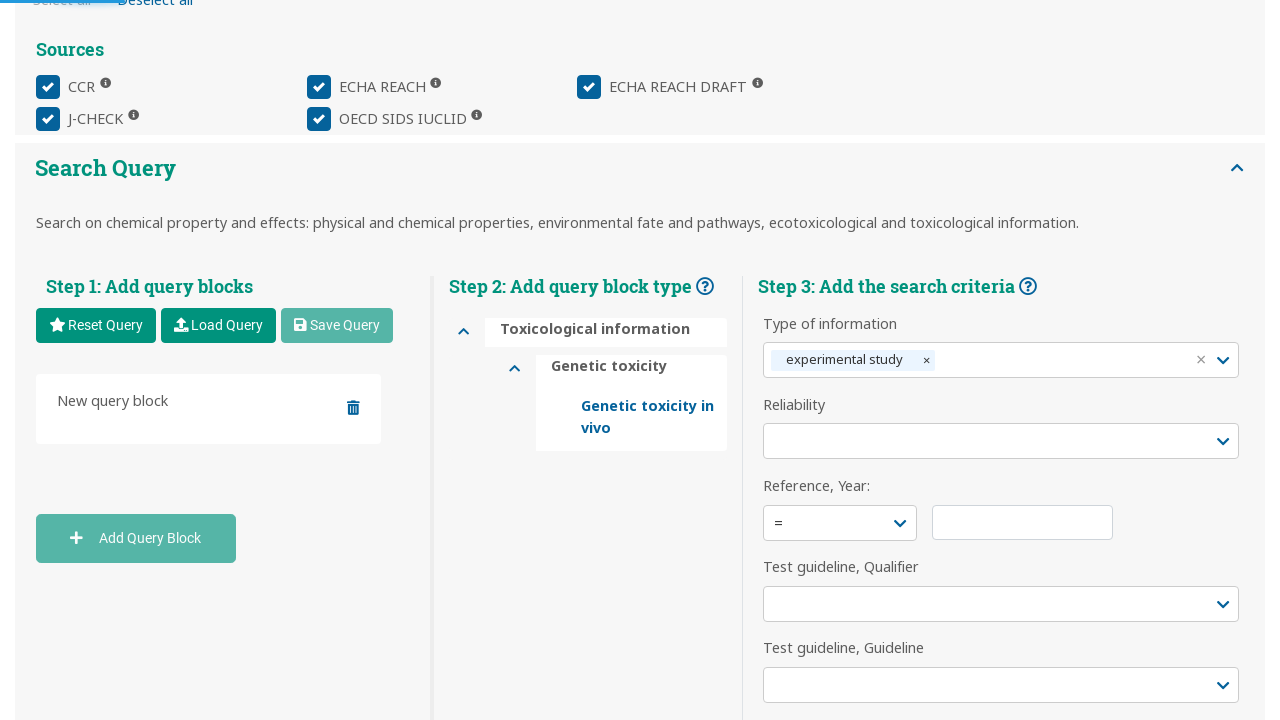

Clicked test guideline dropdown at (1226, 685) on xpath=//*[@id="property_query-builder-panel-1"]/div/echem-property-query-panel/d
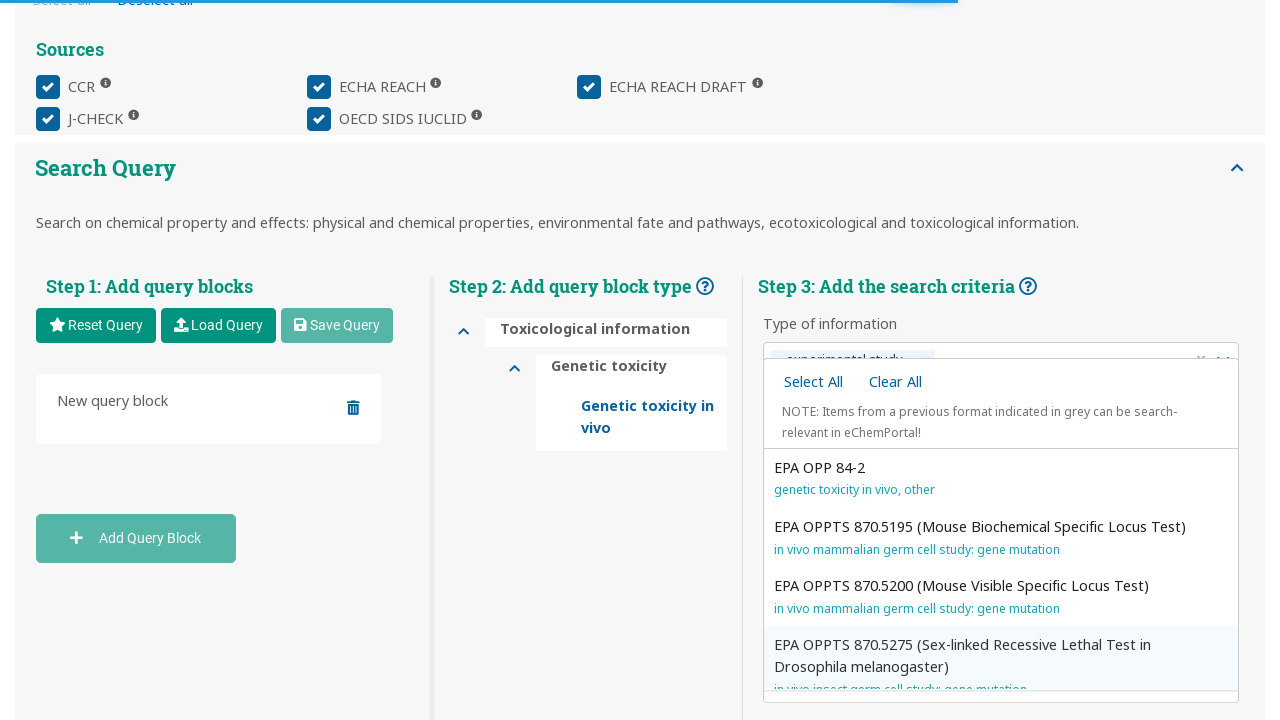

Waited 500ms for test guideline dropdown to open
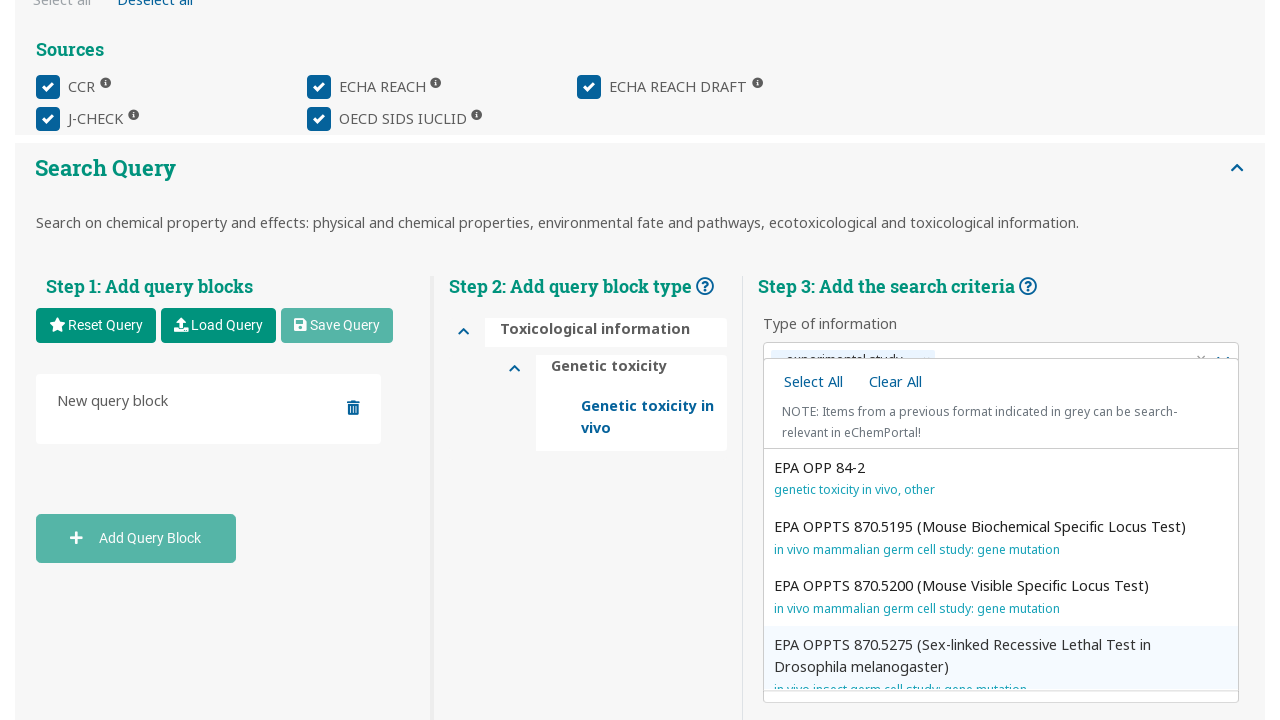

Selected test guideline TG474 from dropdown at (1001, 569) on xpath=//ng-dropdown-panel/div[2]/div[2]/div[30]
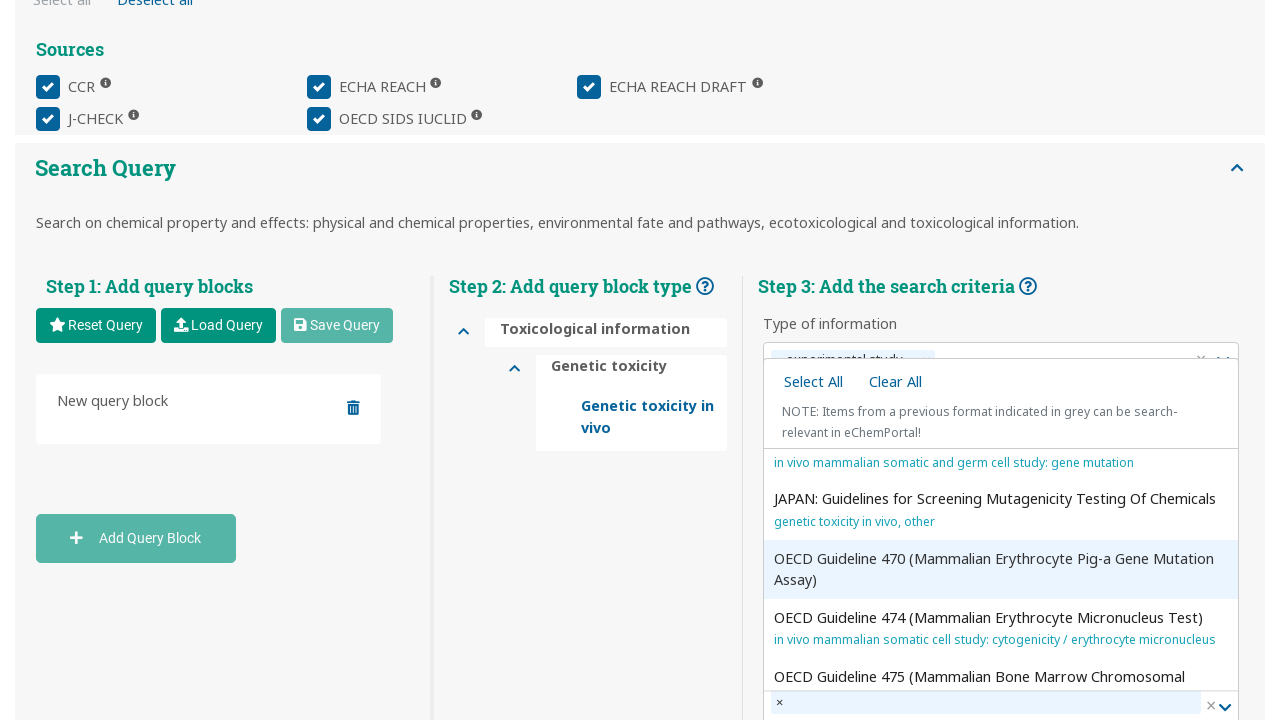

Waited 500ms for TG474 selection to be confirmed
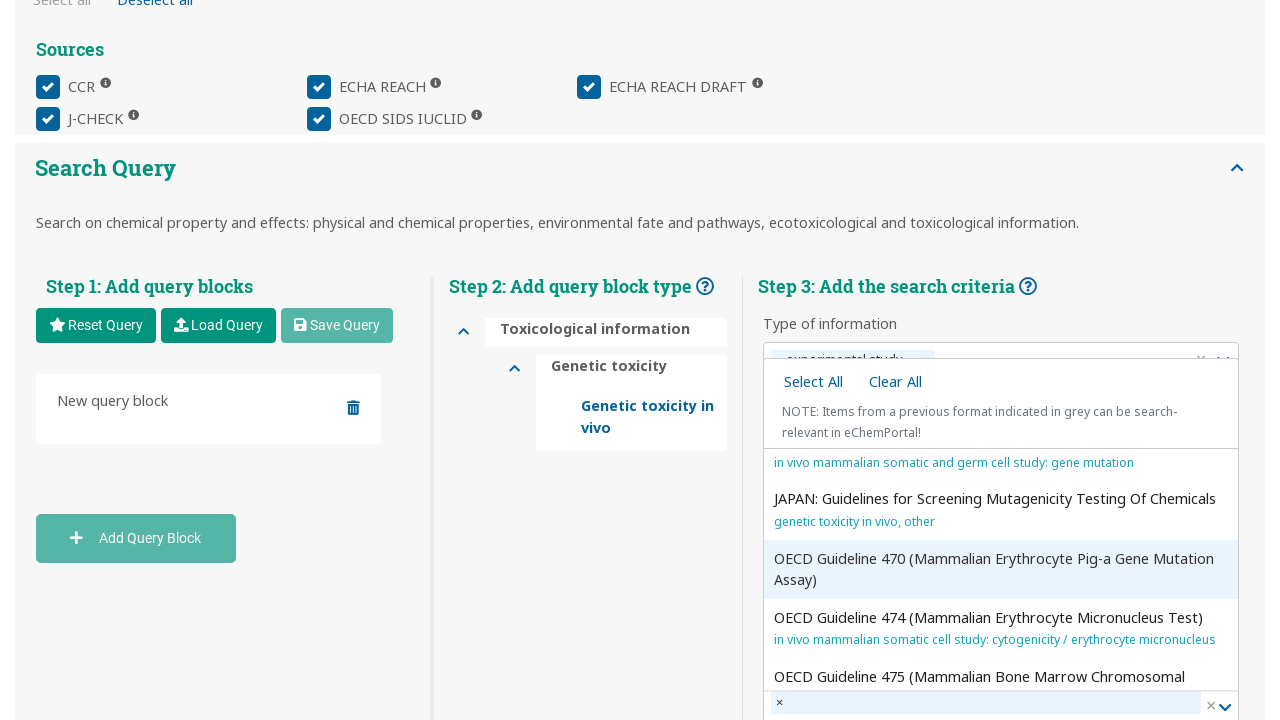

Clicked save button to save property form at (1203, 360) on xpath=//echem-property-form/form/div/button[2]
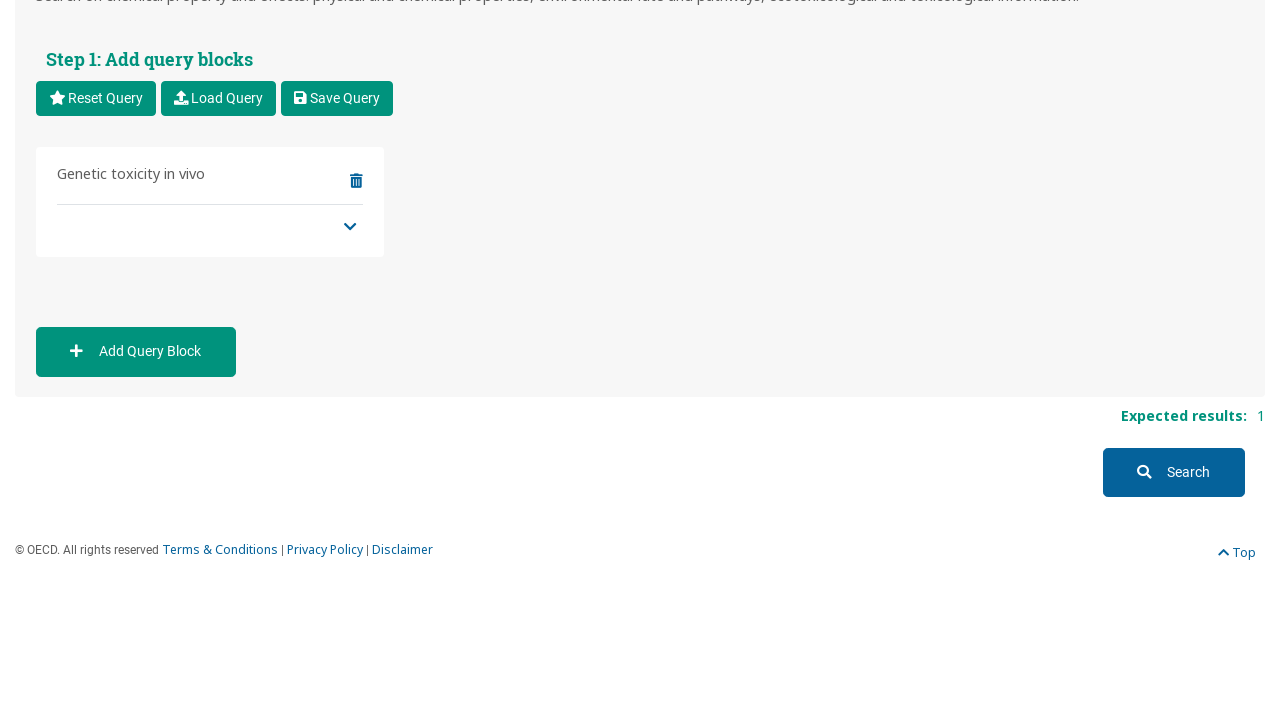

Waited 500ms for property form to be saved
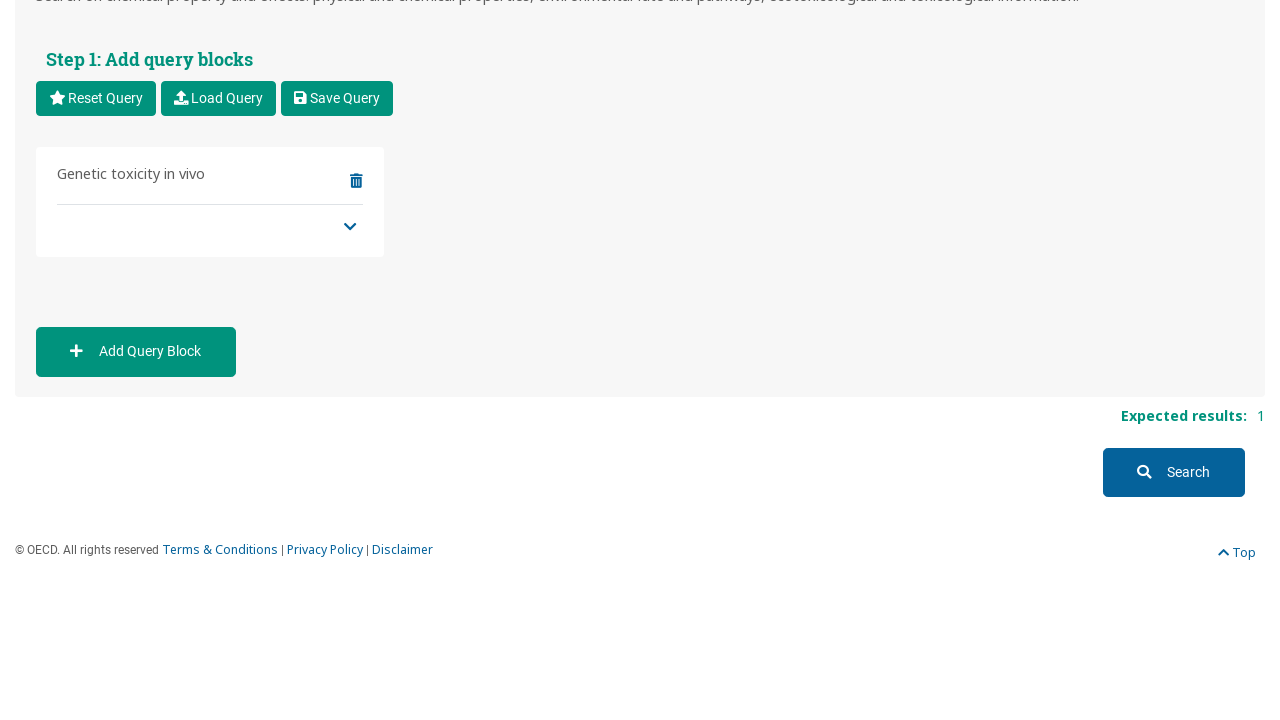

Clicked search button to perform the property search at (1174, 472) on xpath=//echem-substance-search/form/div/div[2]/div/button
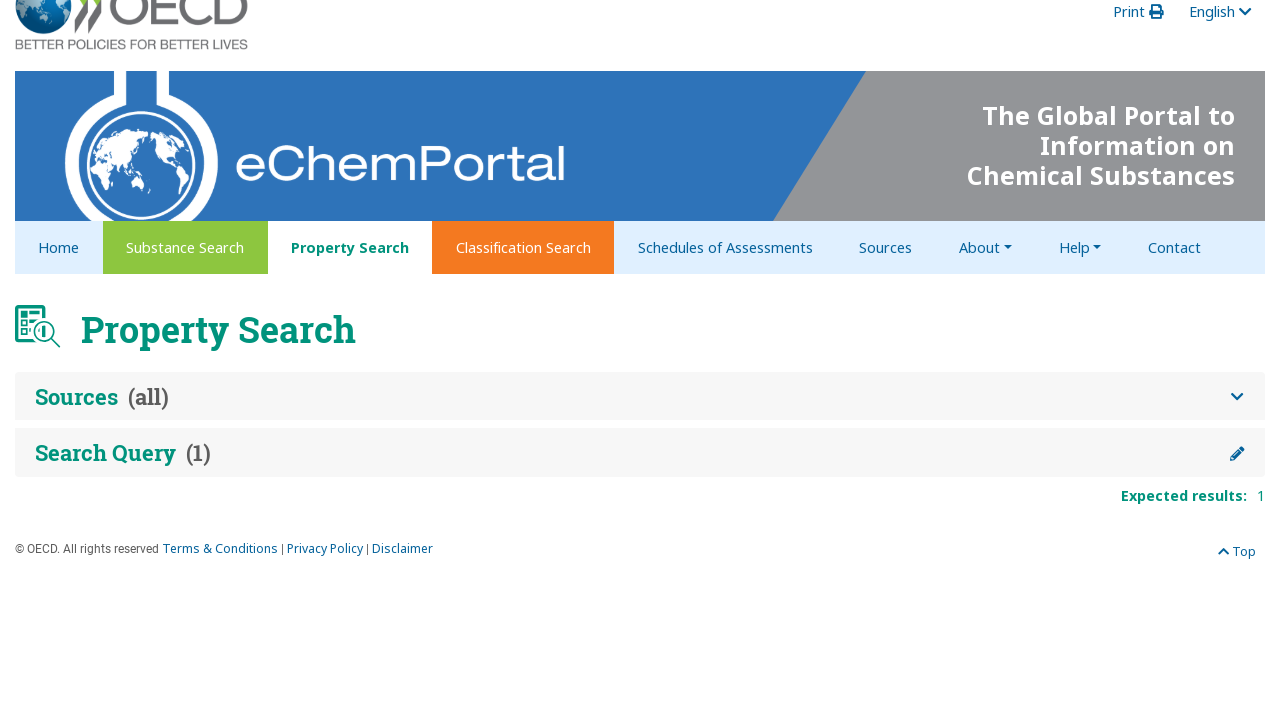

Search results loaded with property data table
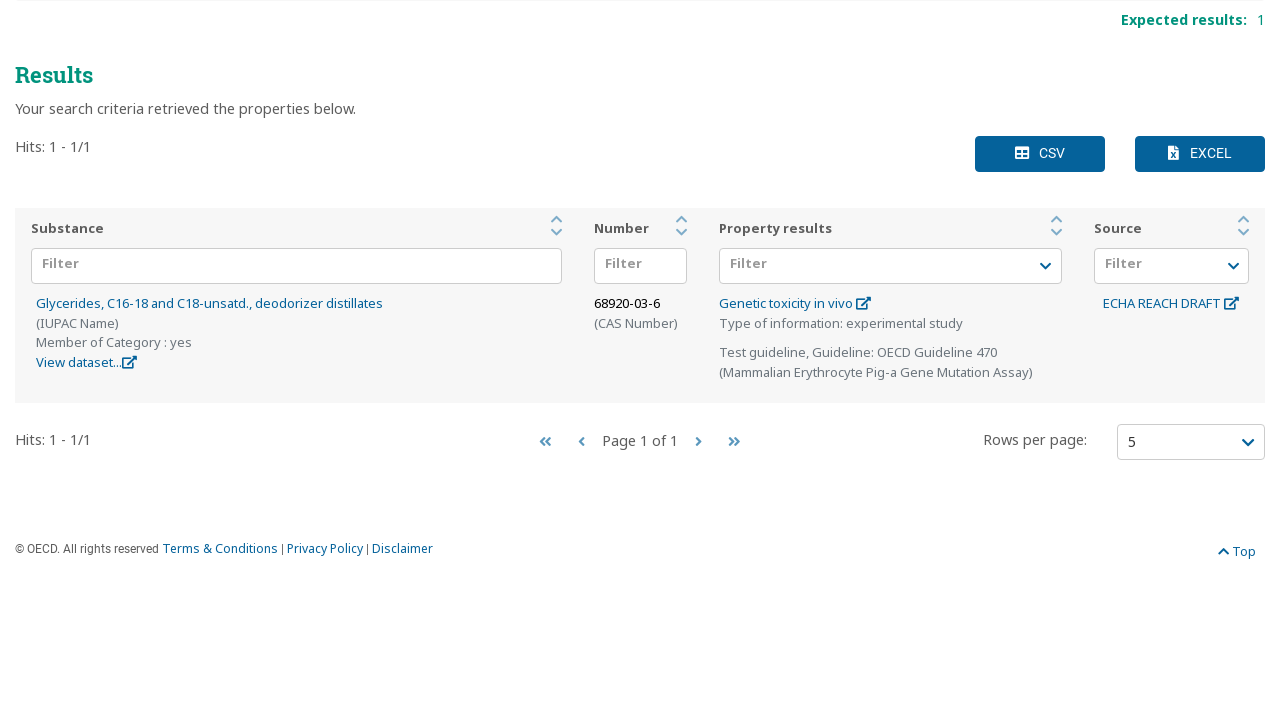

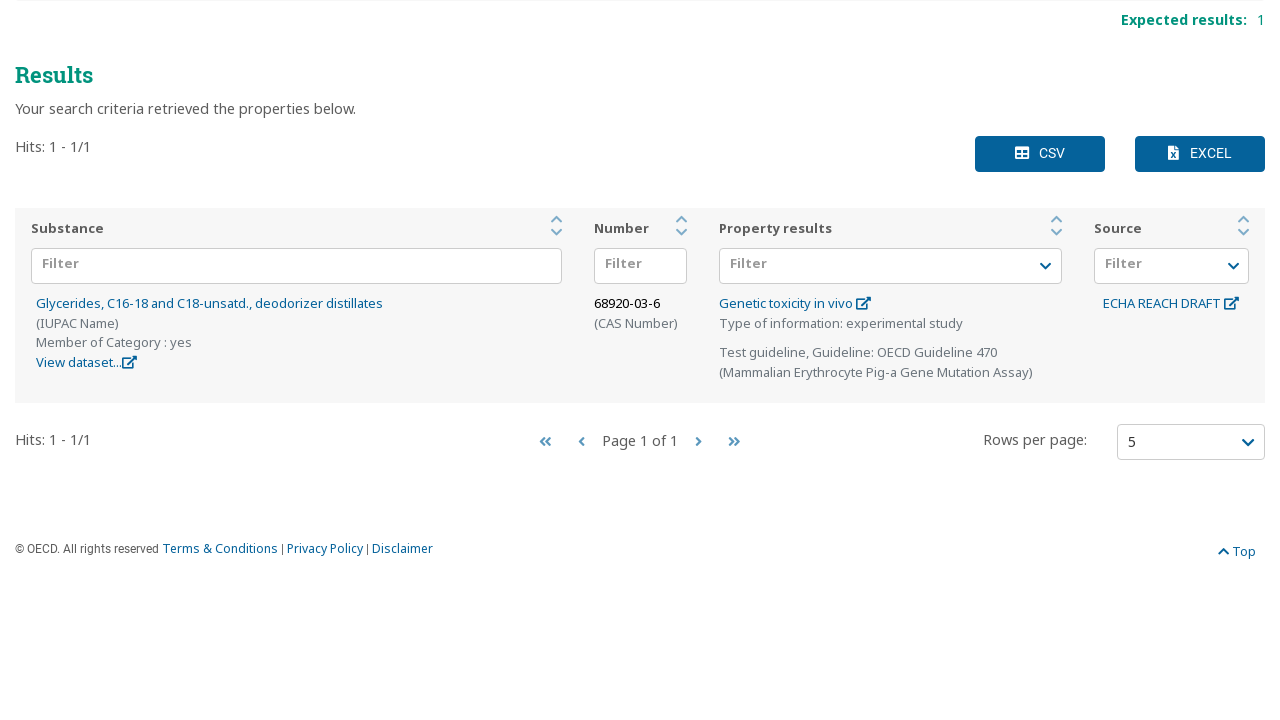